Navigates to a Selenium practice page and clicks on a link that contains the partial text "wPWPU"

Starting URL: https://www.tutorialspoint.com/selenium/practice/links.php

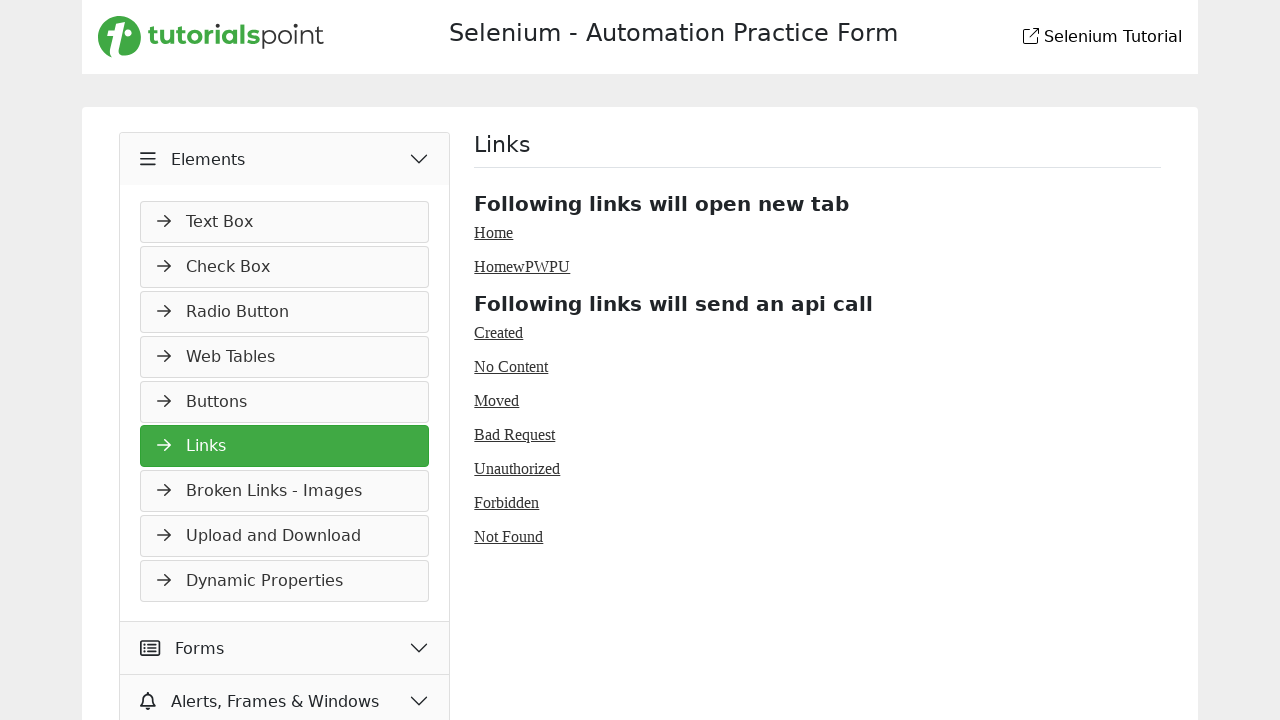

Waited for page to load (1000ms timeout)
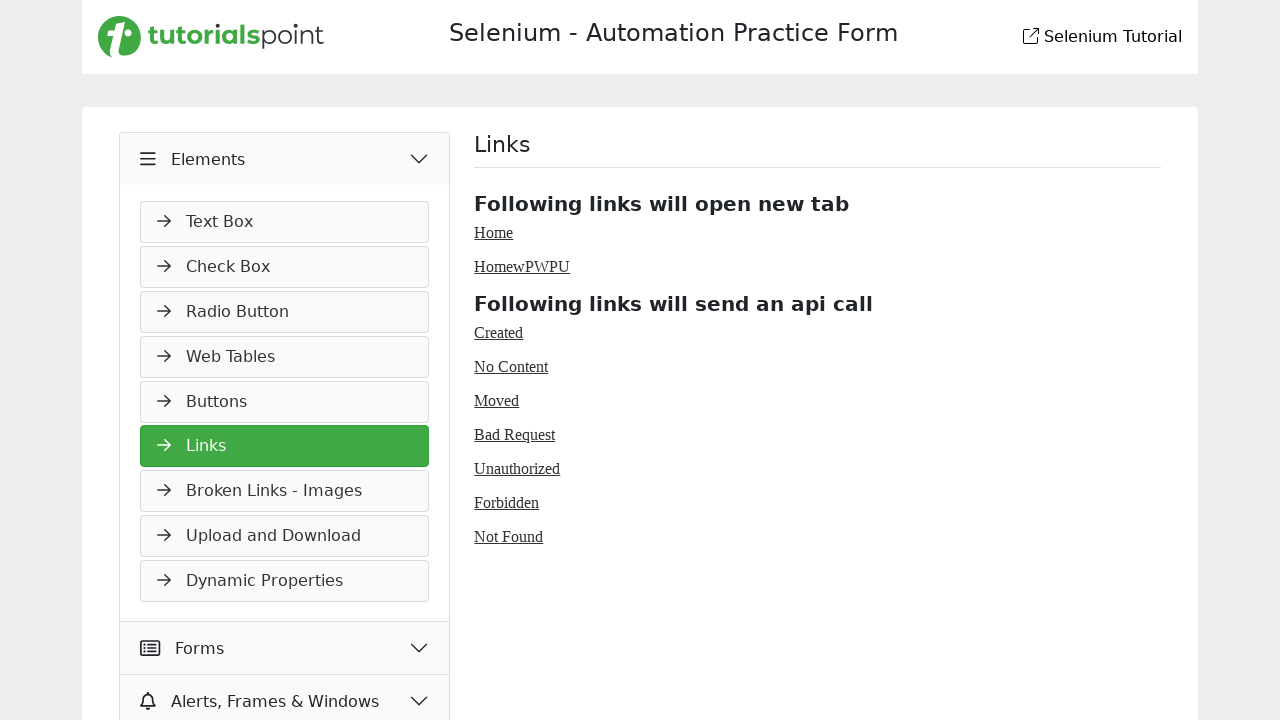

Clicked on link containing partial text 'wPWPU' at (522, 266) on a:text-matches('.*wPWPU.*')
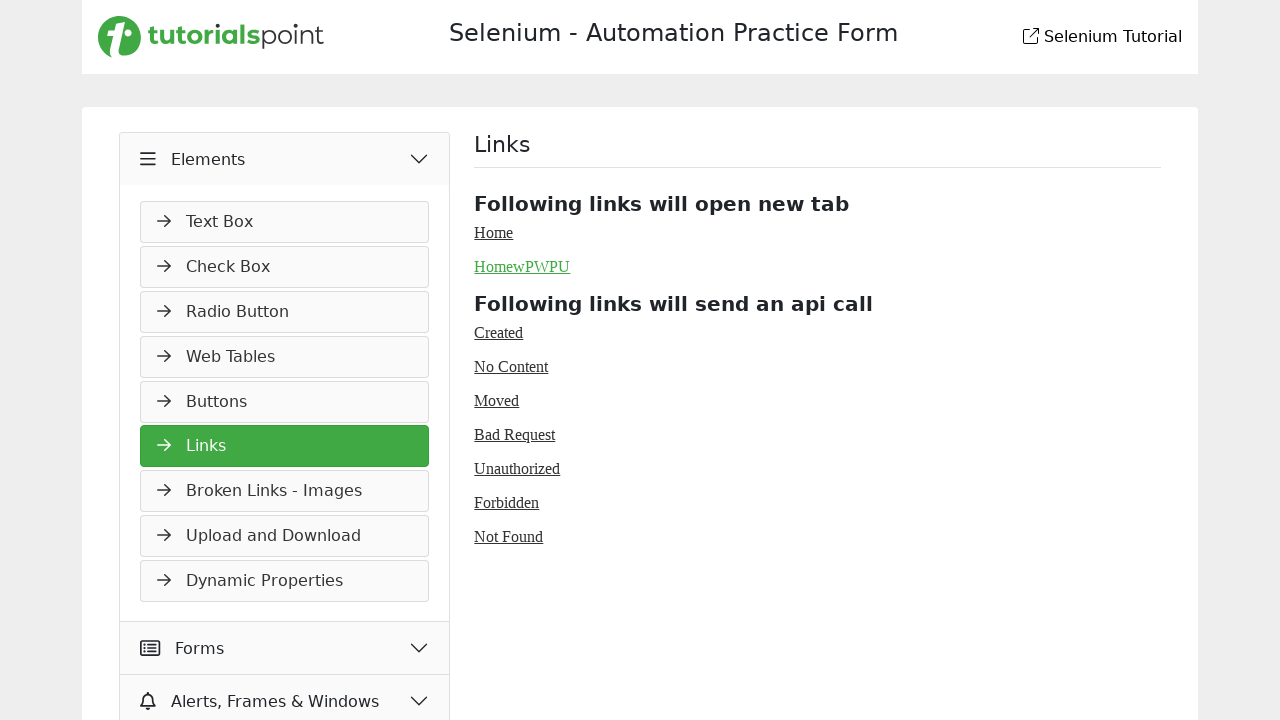

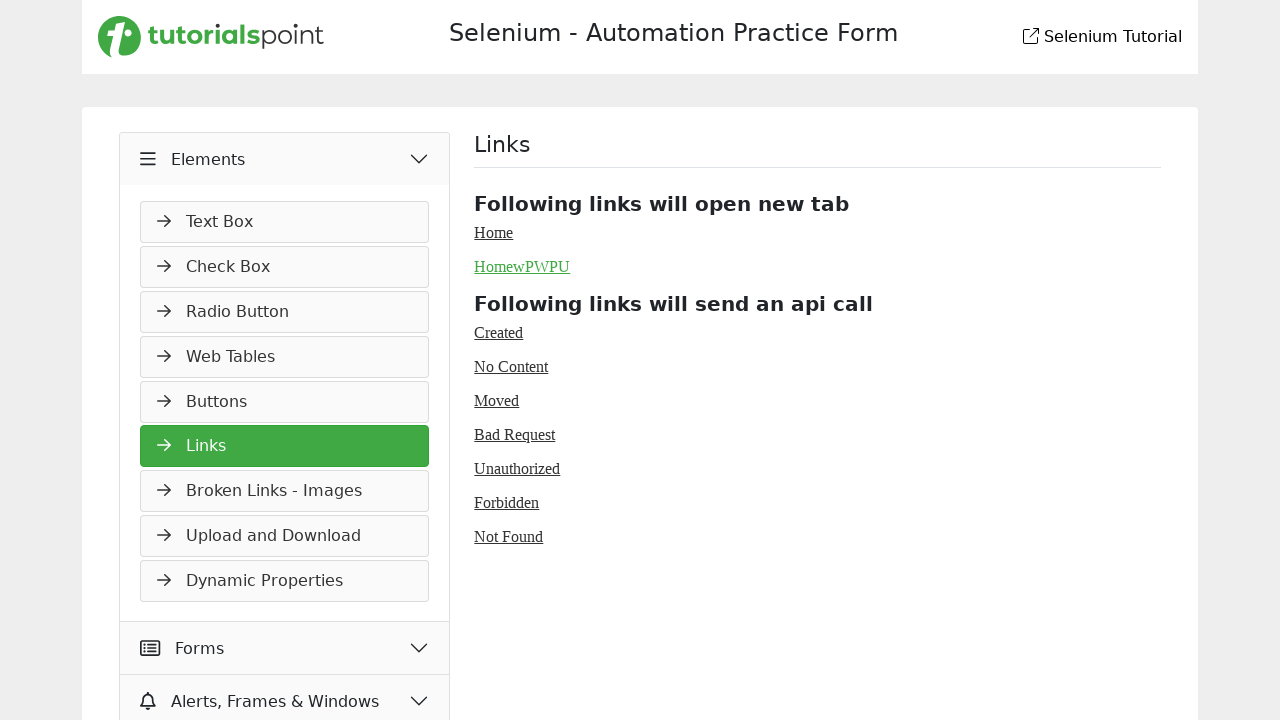